Tests calculator invalid input handling by entering 'invalid' as first number and verifying error message is displayed

Starting URL: https://calculatorhtml.onrender.com/

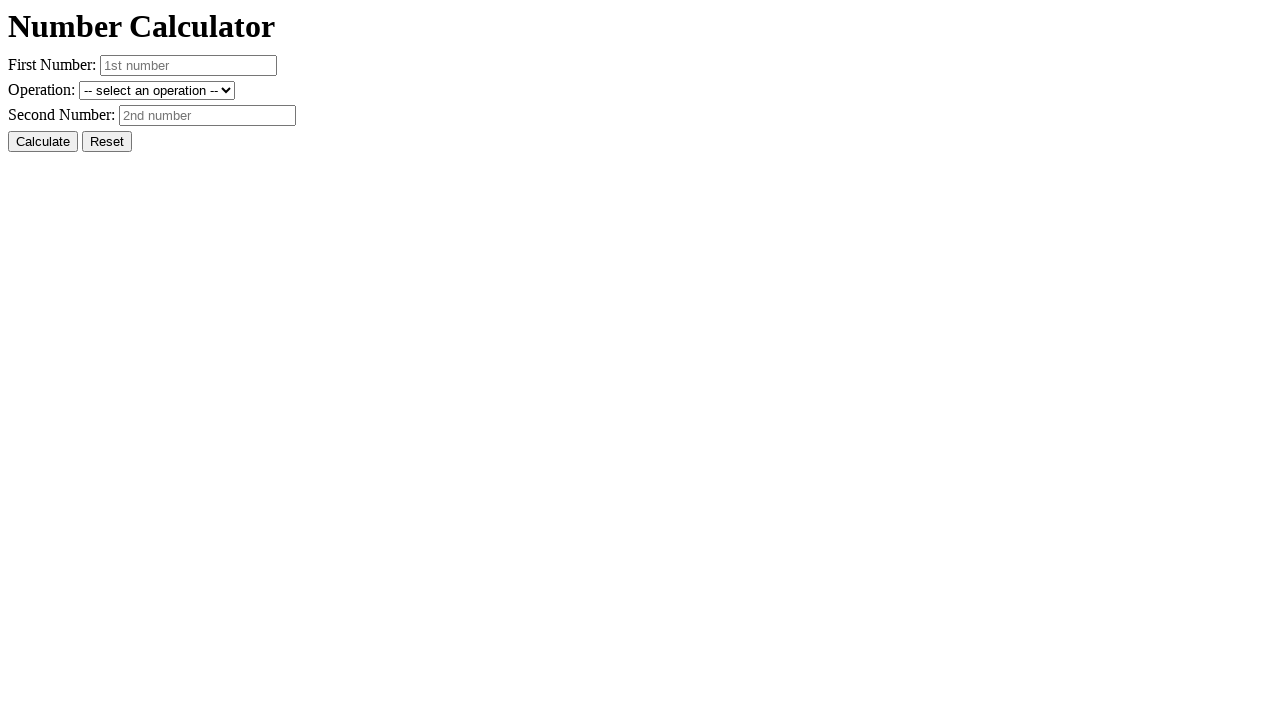

Clicked reset button to clear any previous values at (107, 142) on #resetButton
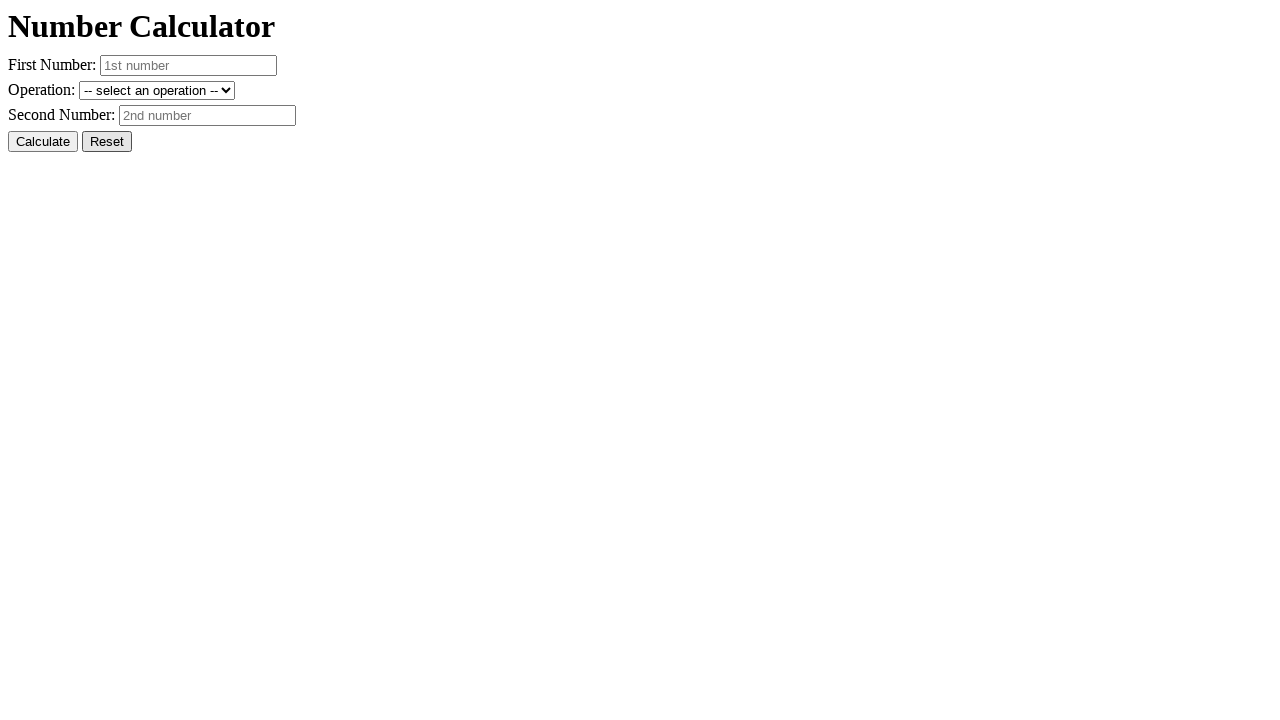

Entered 'invalid' as first number on #number1
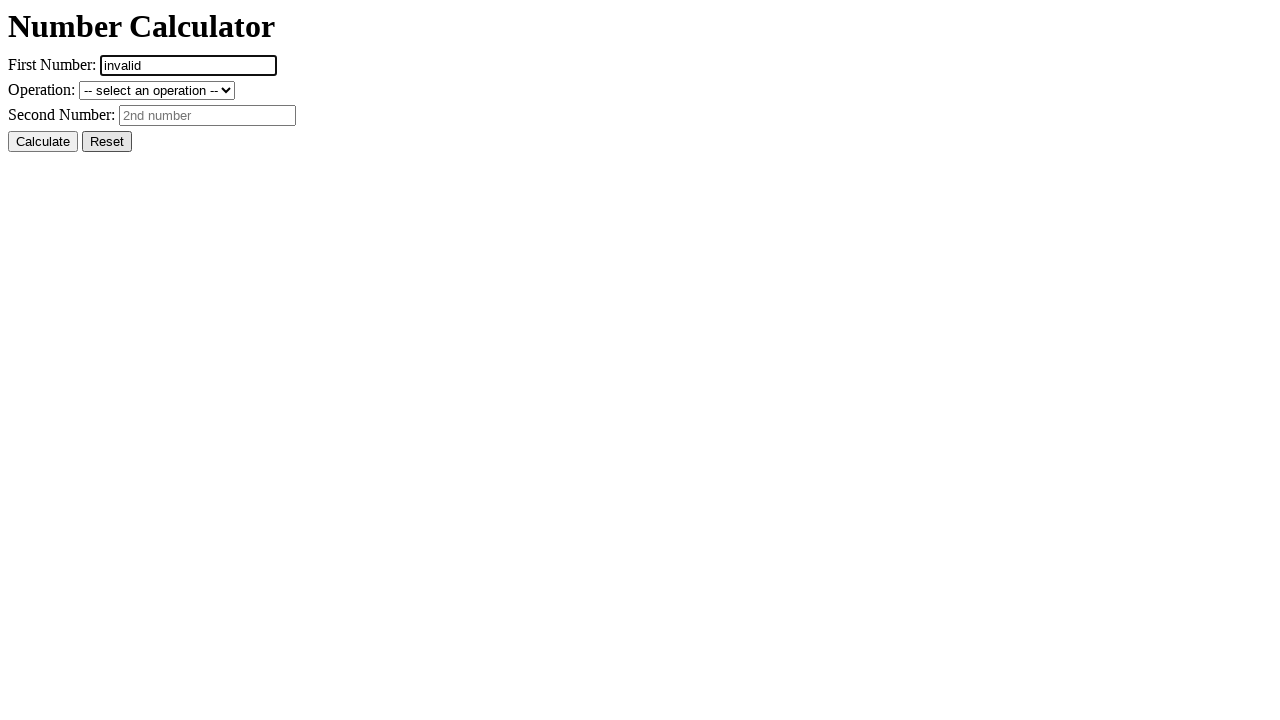

Entered '10' as second number on #number2
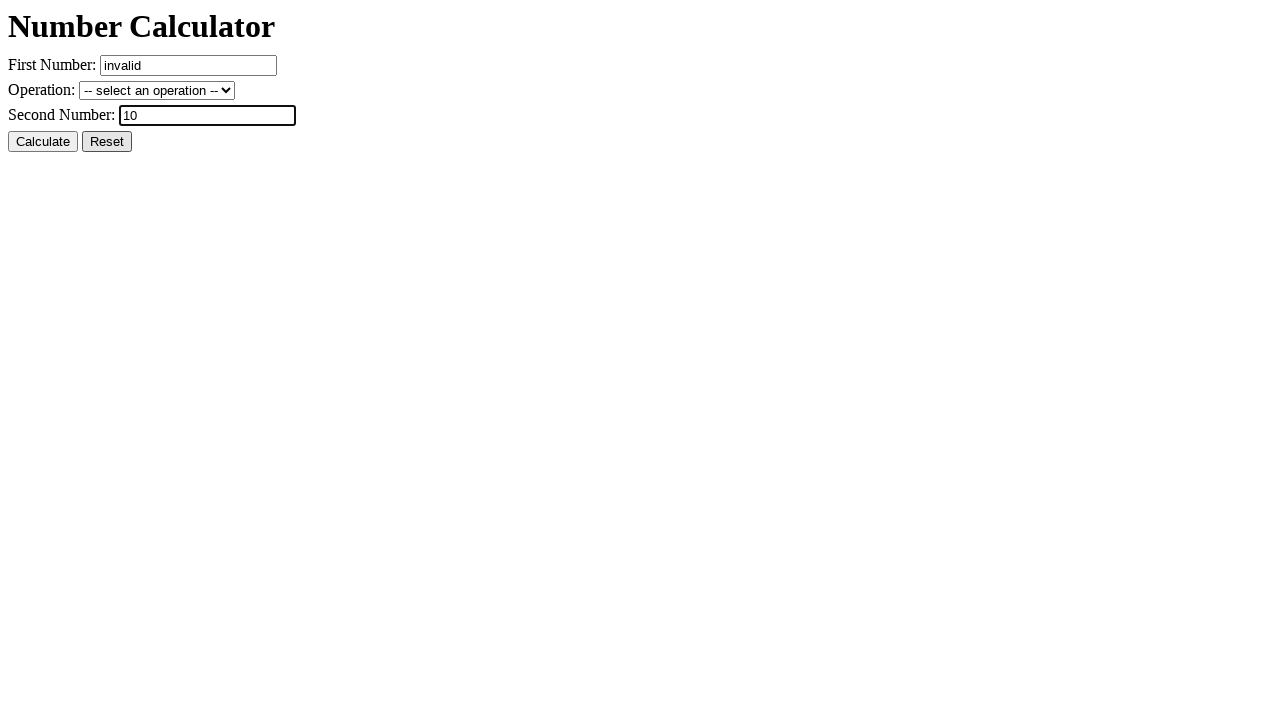

Selected addition operation on #operation
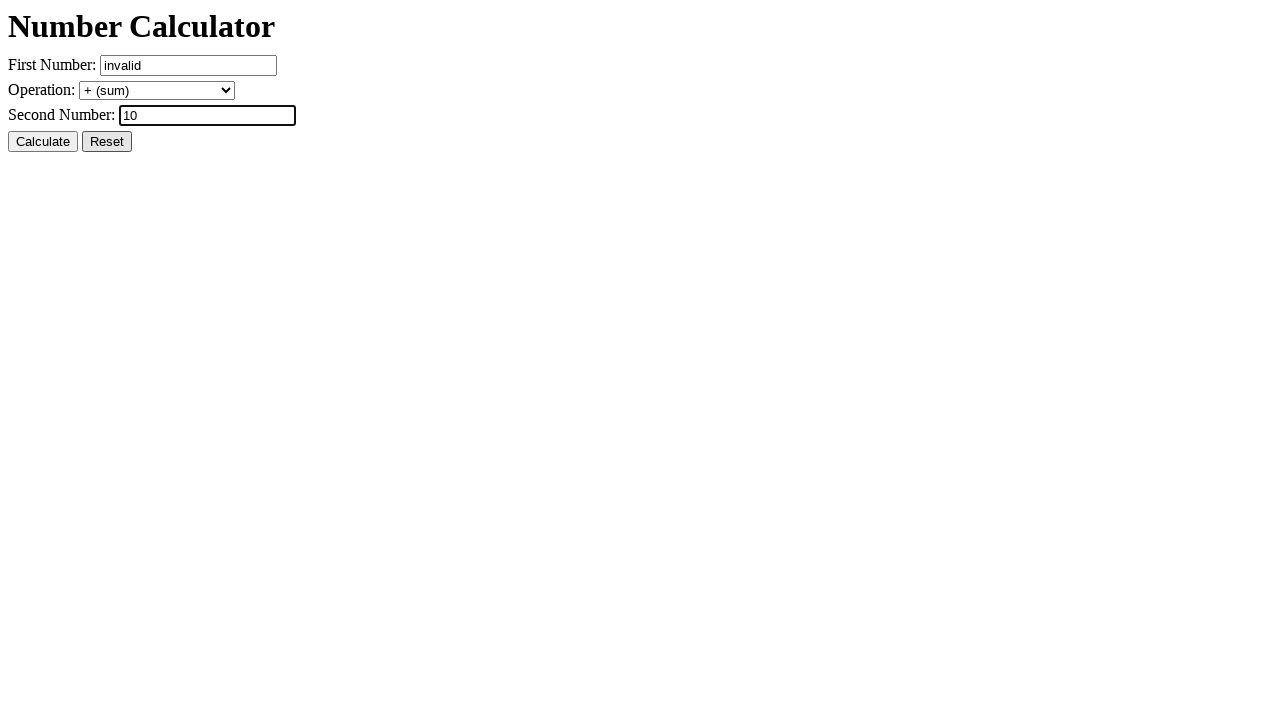

Clicked calculate button at (43, 142) on #calcButton
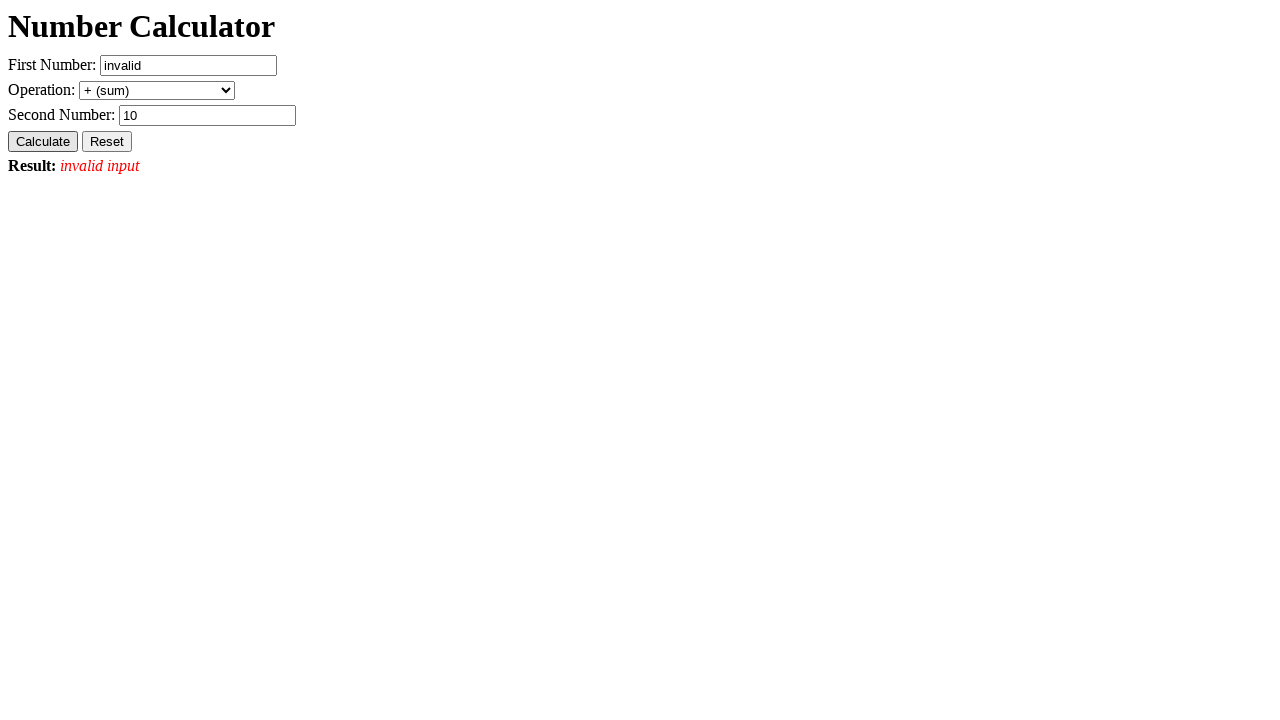

Verified error message 'Result: invalid input' is displayed
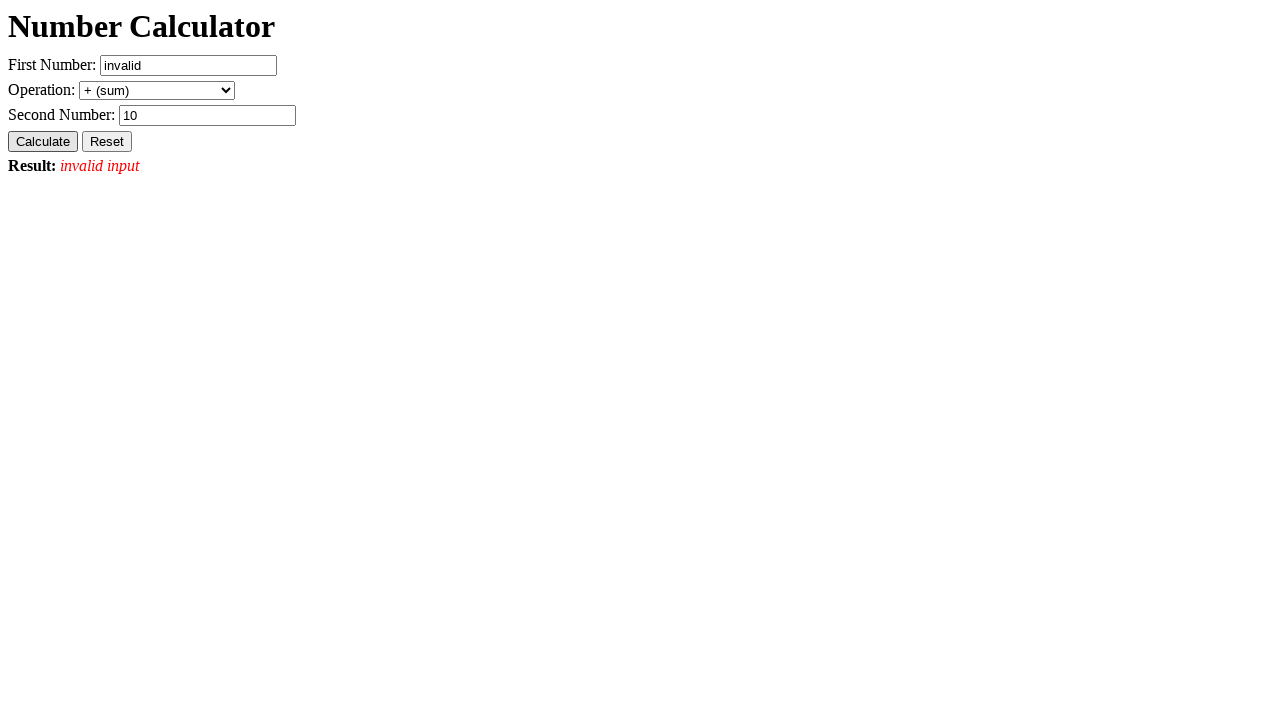

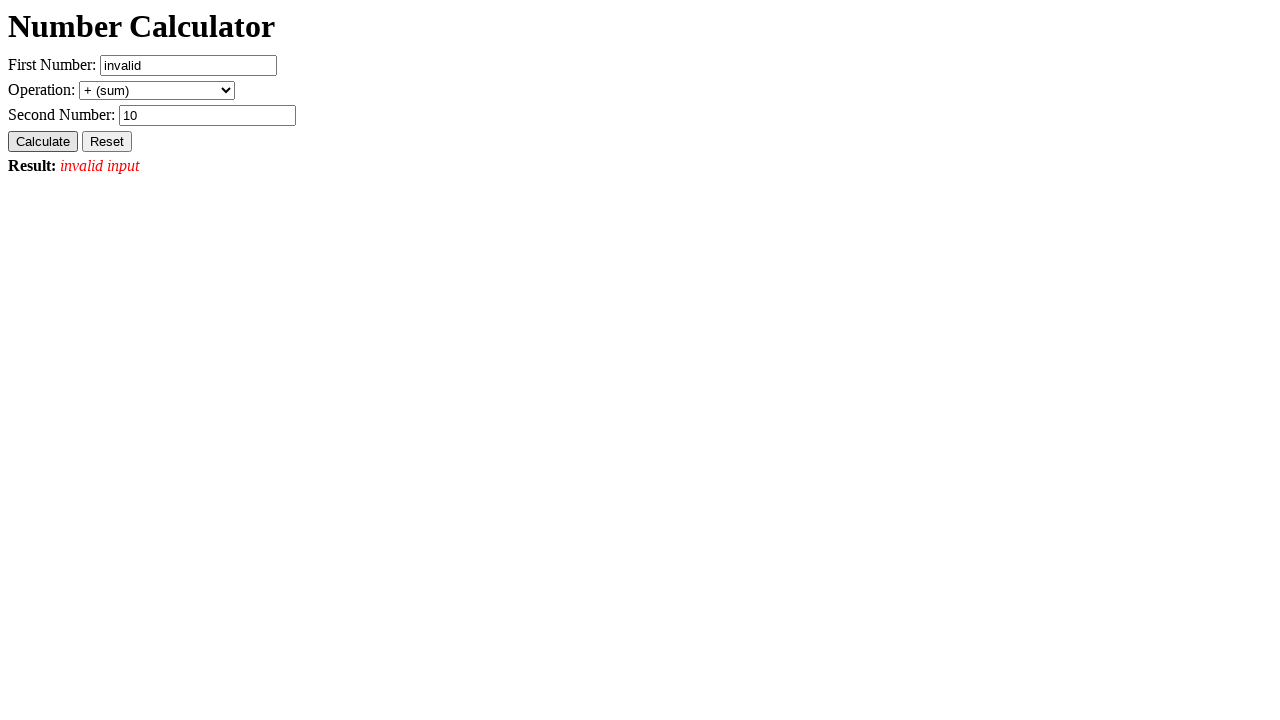